Tests dynamic loading functionality by clicking a start button and waiting for "Hello World!" text to appear after loading completes

Starting URL: https://automationfc.github.io/dynamic-loading/

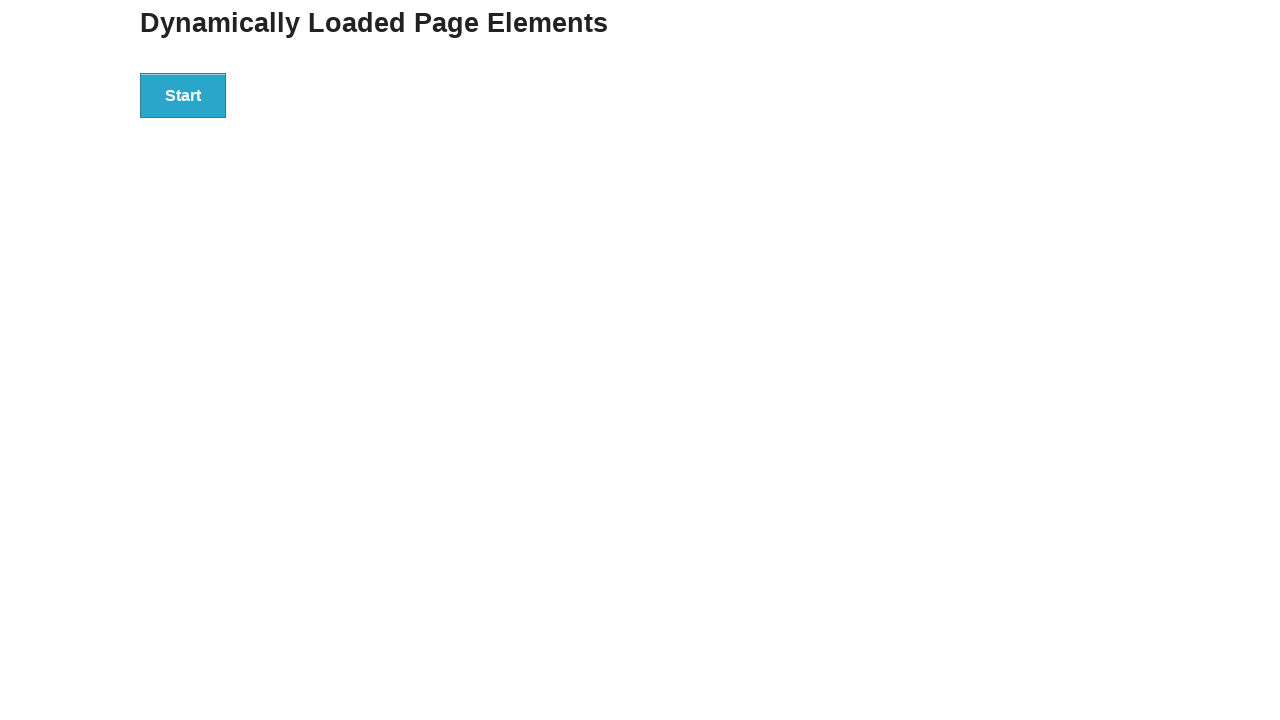

Clicked start button to trigger dynamic loading at (183, 95) on div#start > button
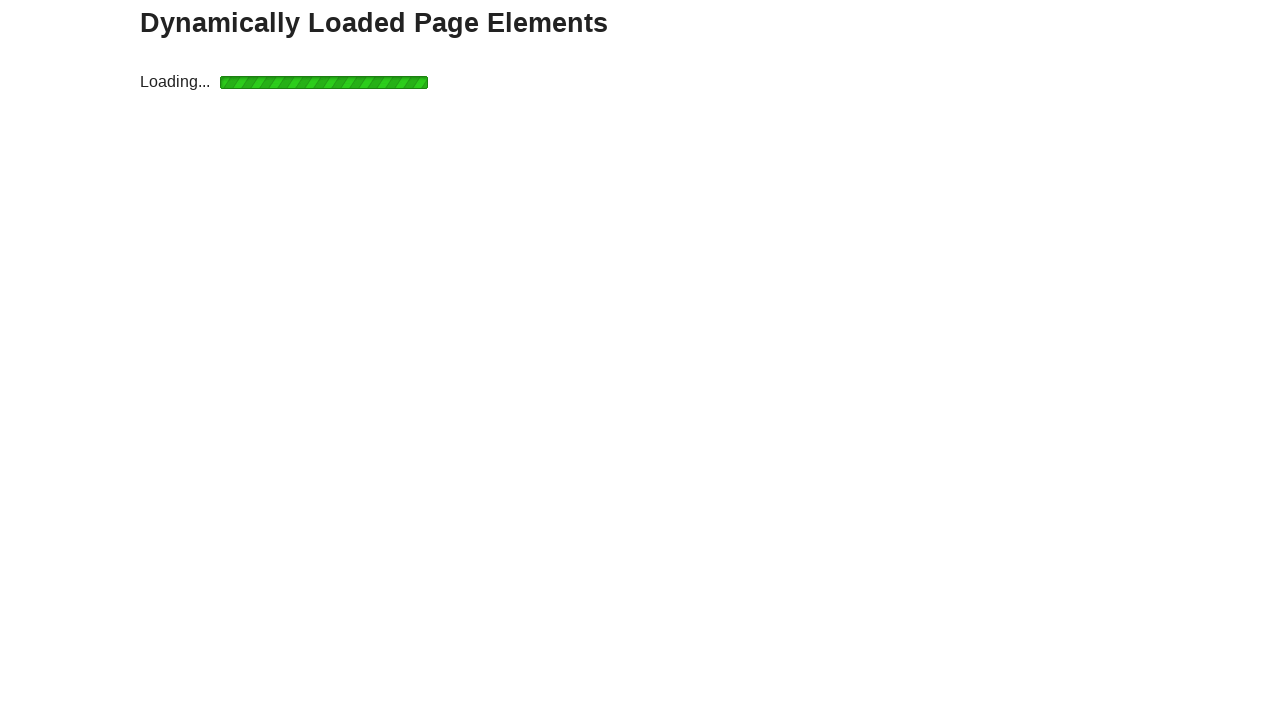

Waited for 'Hello World!' text to appear after loading completes
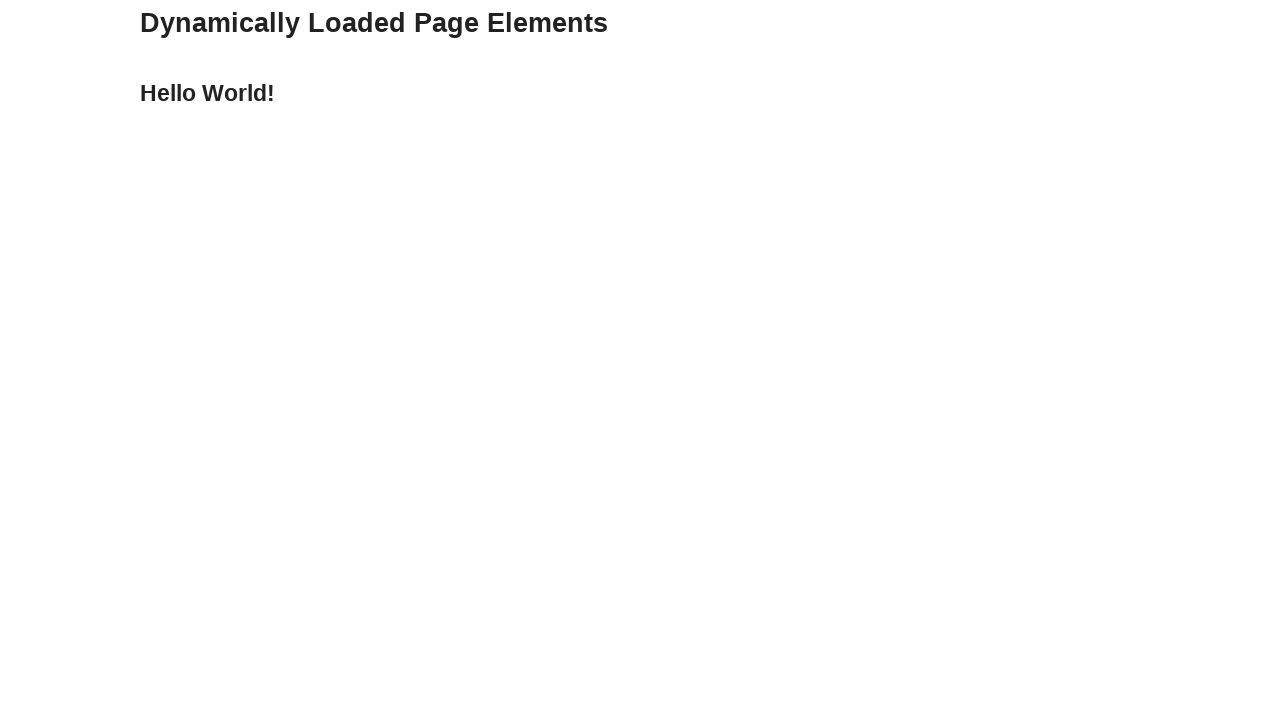

Retrieved text content from finish element
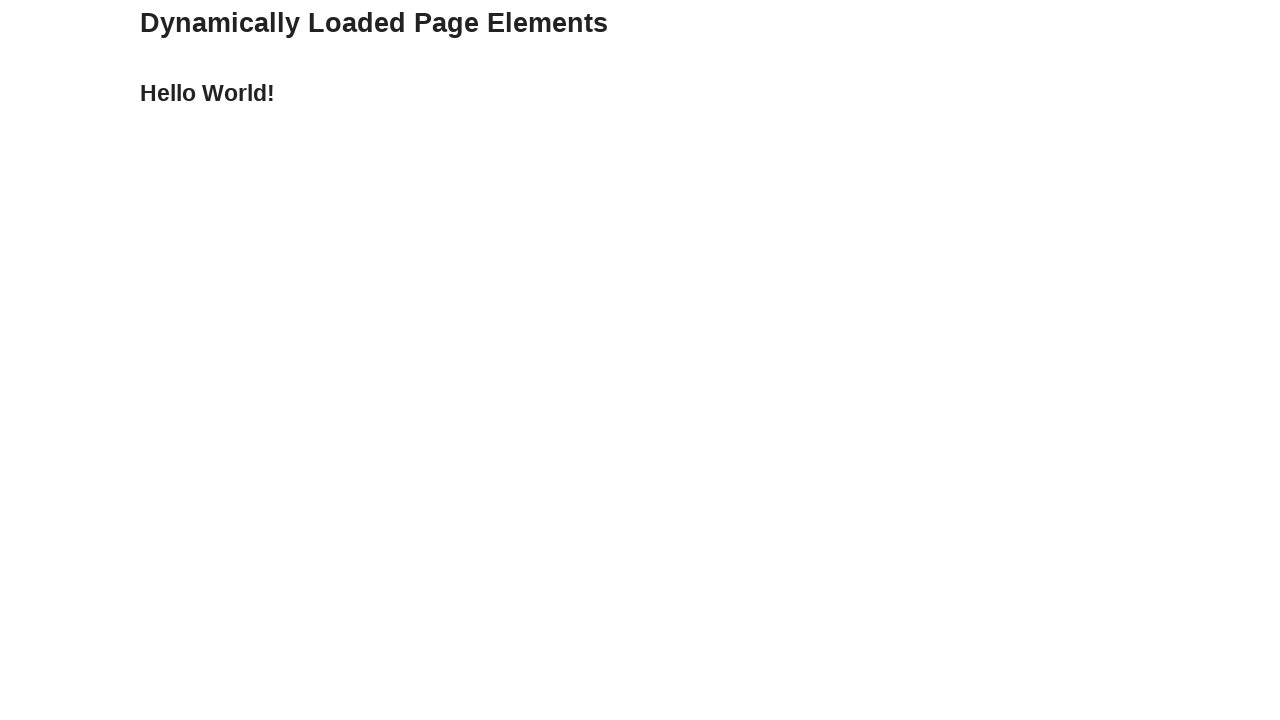

Verified that text content equals 'Hello World!'
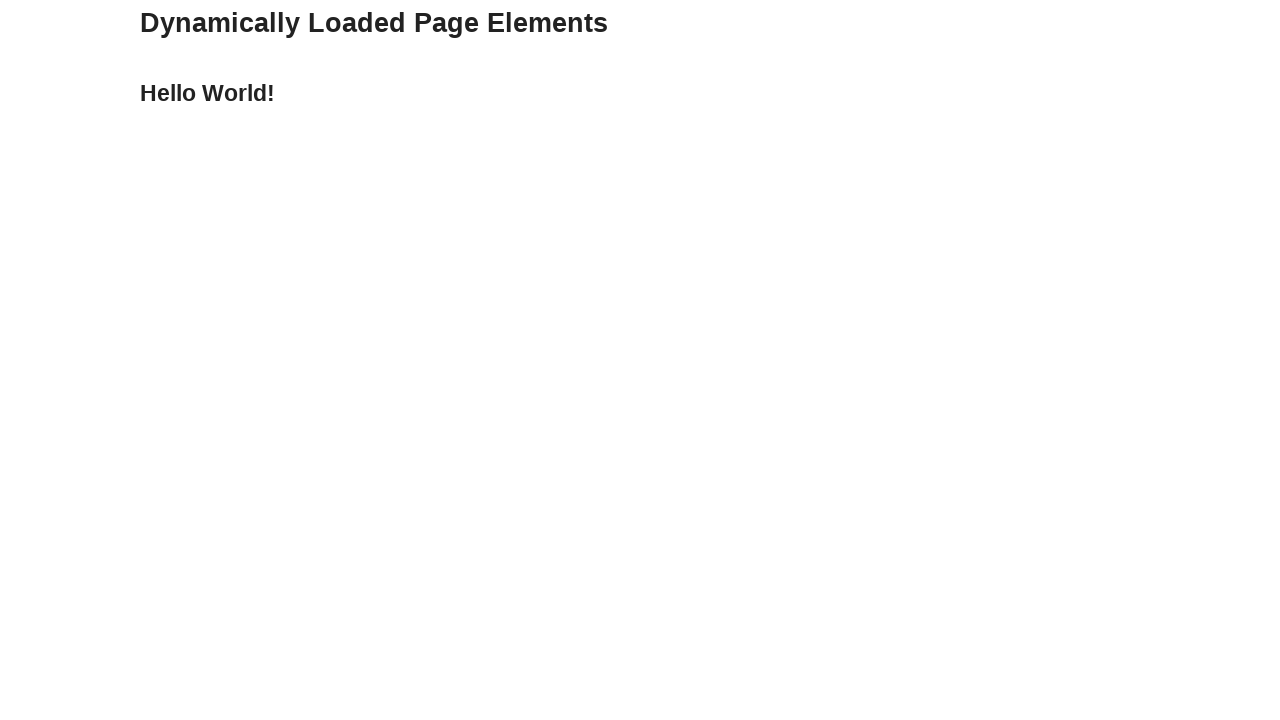

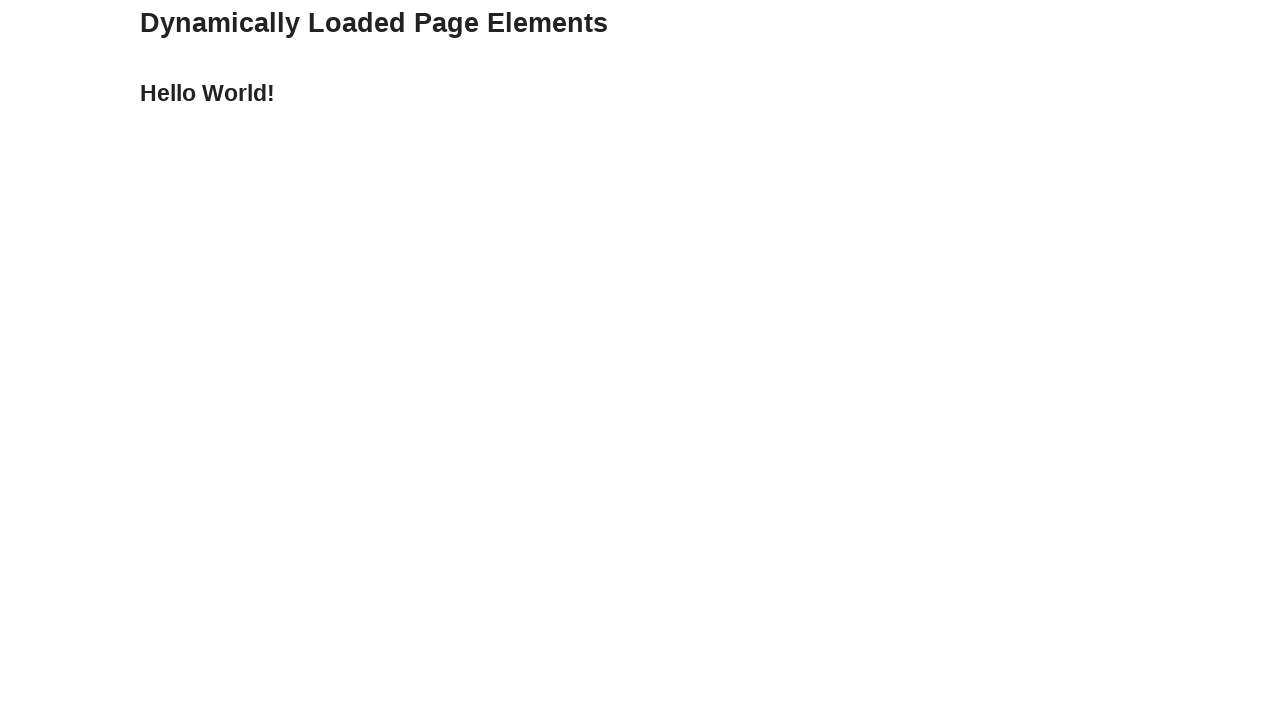